Tests dropdown functionality on a signup page by selecting options from a state dropdown using different selection methods (label, value, index) and selecting multiple options from a hobbies dropdown

Starting URL: https://freelance-learn-automation.vercel.app/signup

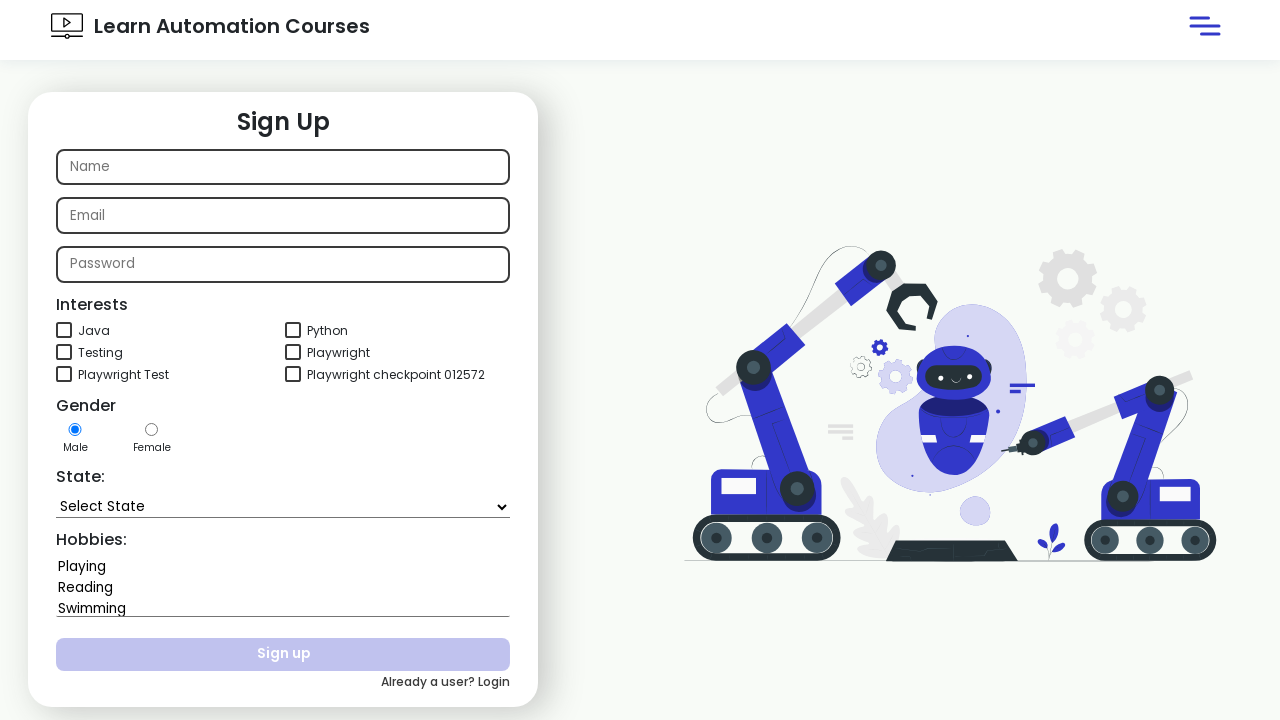

Selected 'Delhi' from state dropdown by label on #state
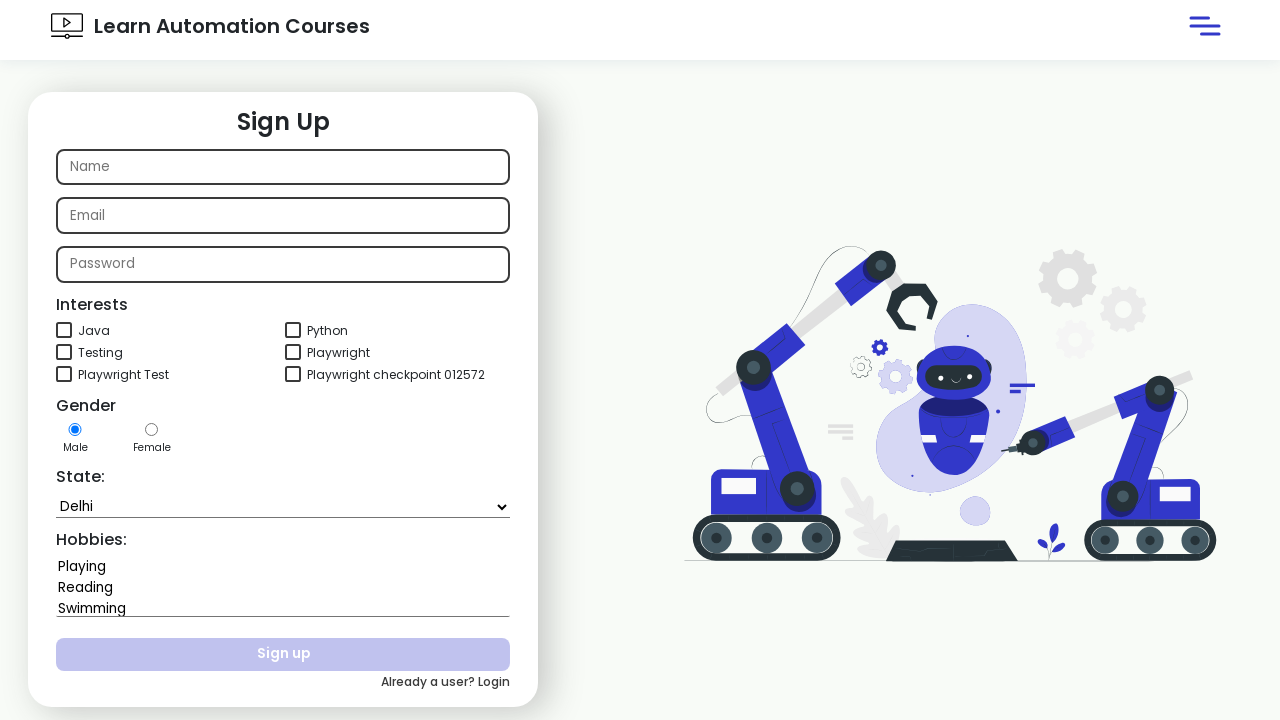

Selected 'Goa' from state dropdown by value on #state
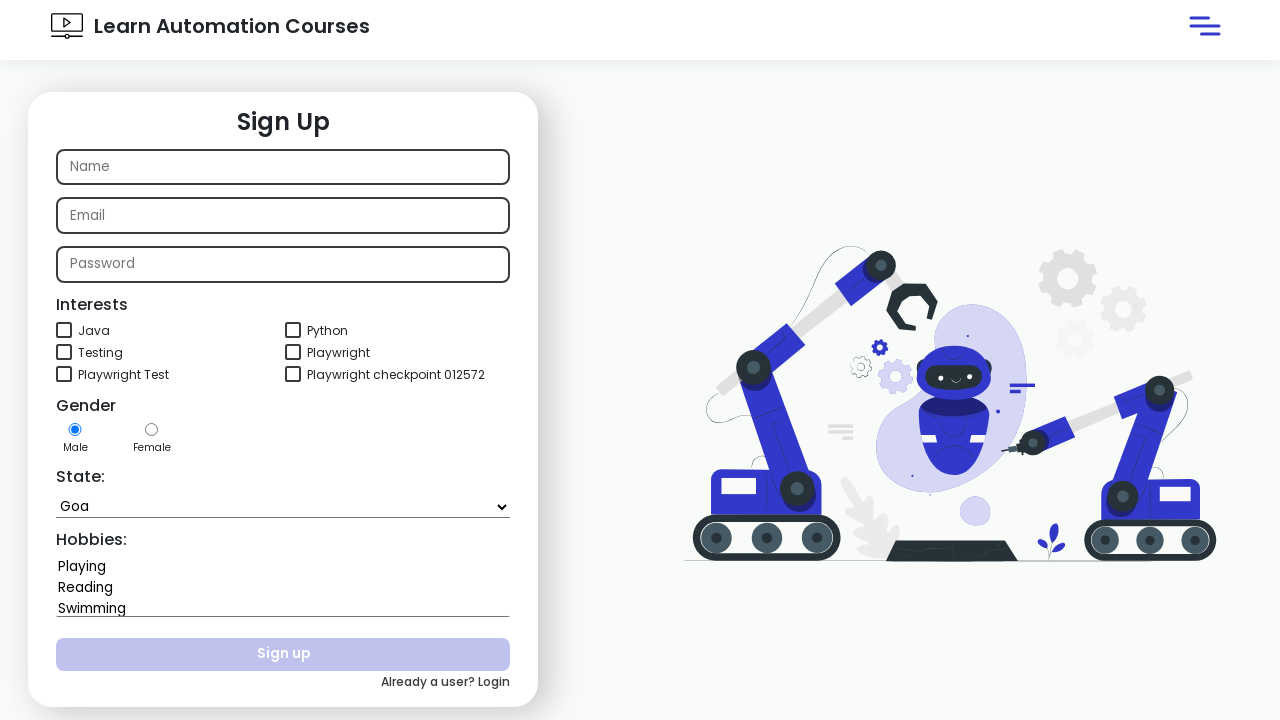

Selected state dropdown option at index 7 on #state
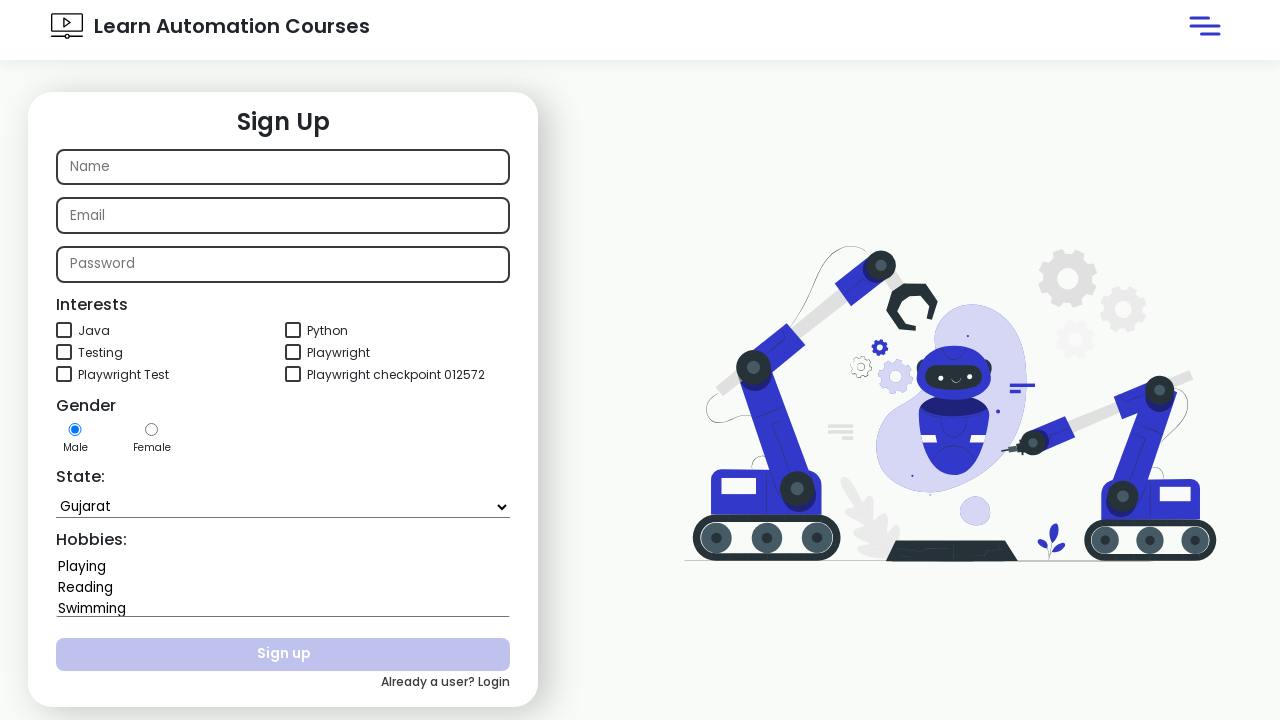

Retrieved state dropdown text content
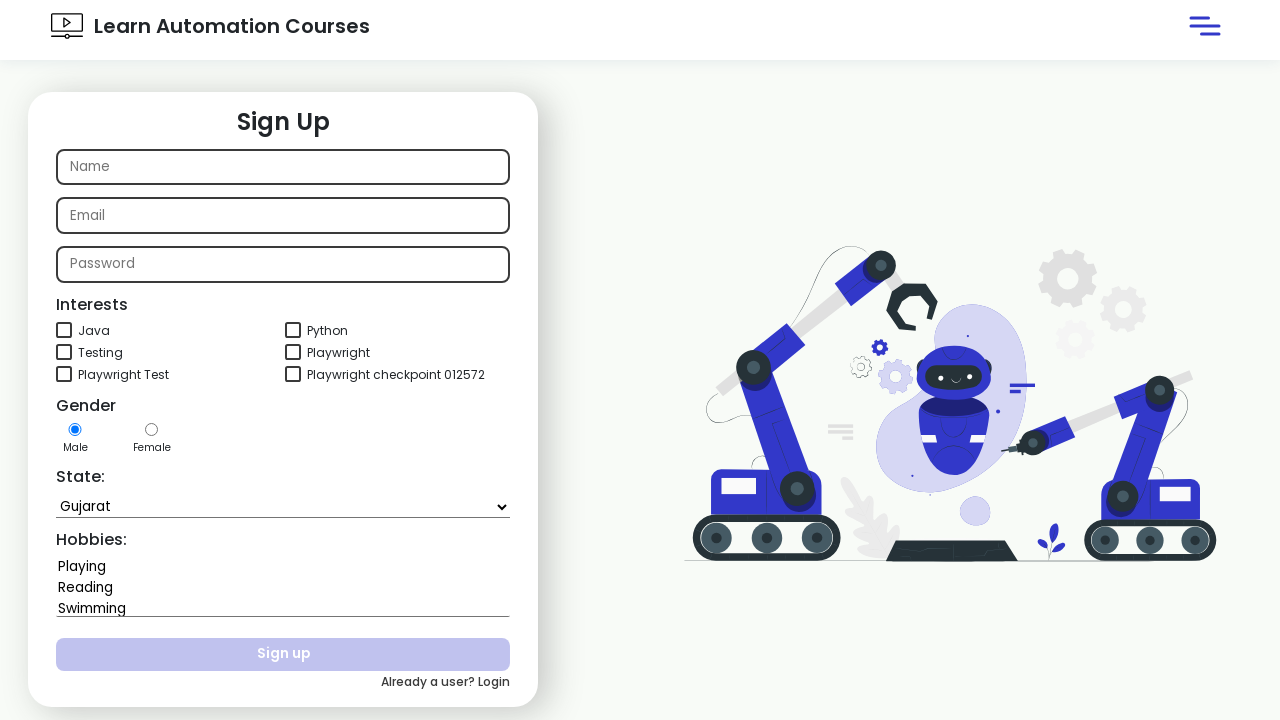

Verified that 'Kerala' is present in state dropdown
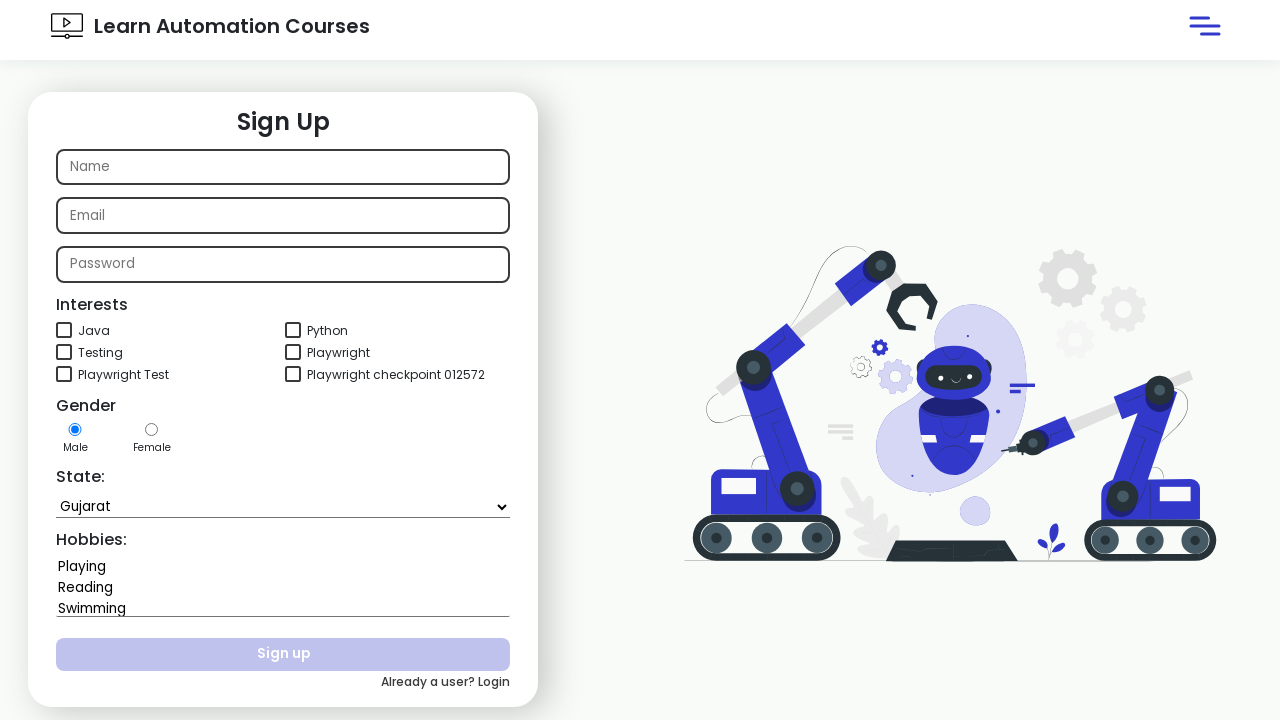

Selected multiple hobbies: 'Playing', 'Swimming', and 'Dancing' on #hobbies
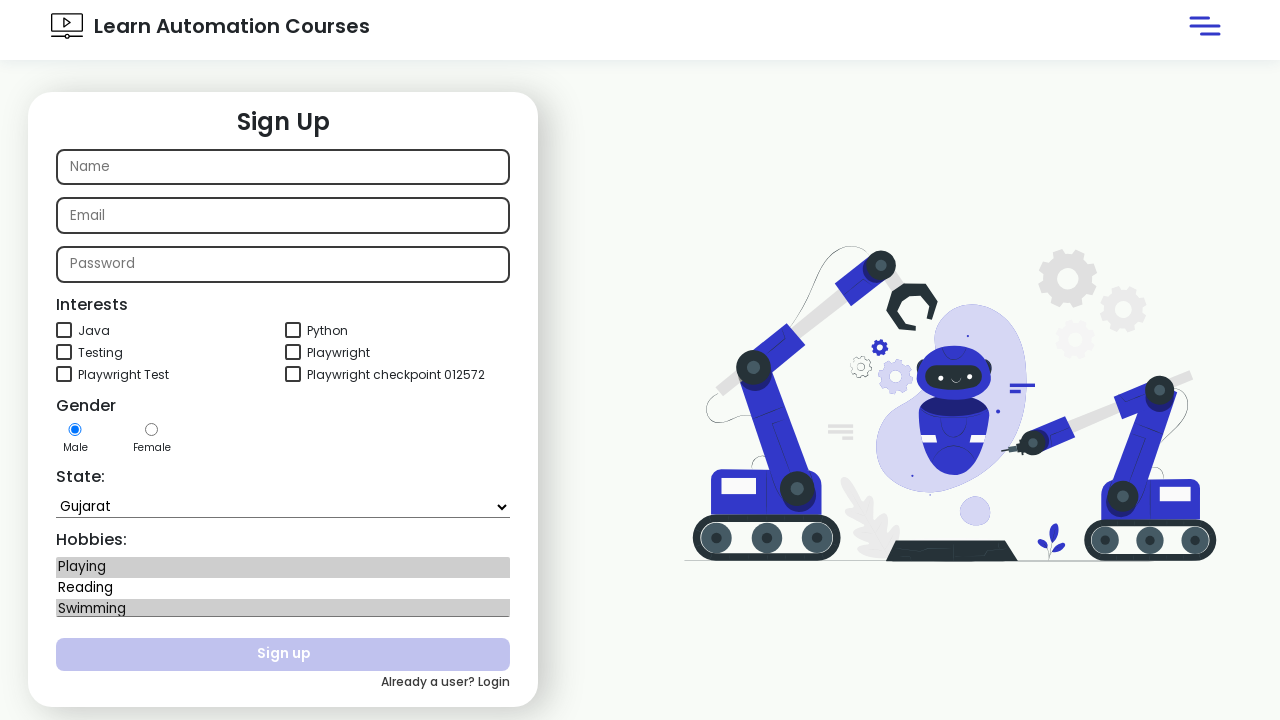

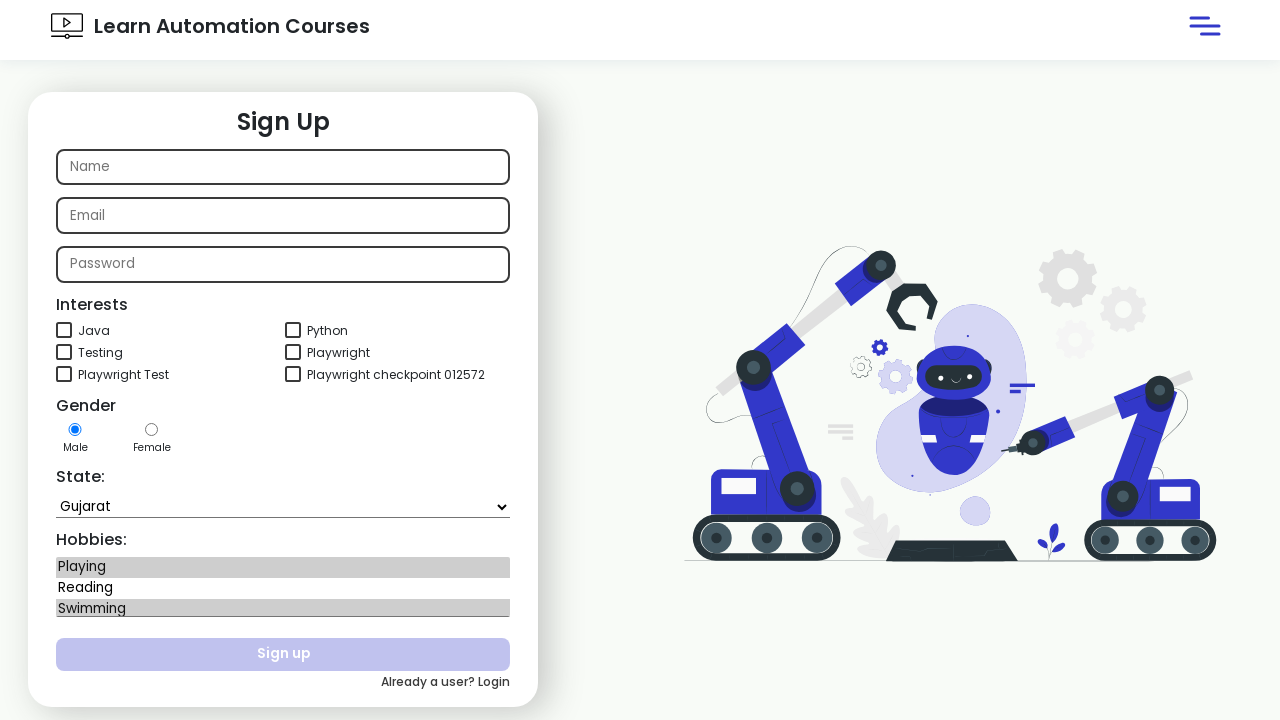